Tests JavaScript confirmation alert by clicking a button to trigger a confirm dialog and accepting it

Starting URL: https://the-internet.herokuapp.com/javascript_alerts

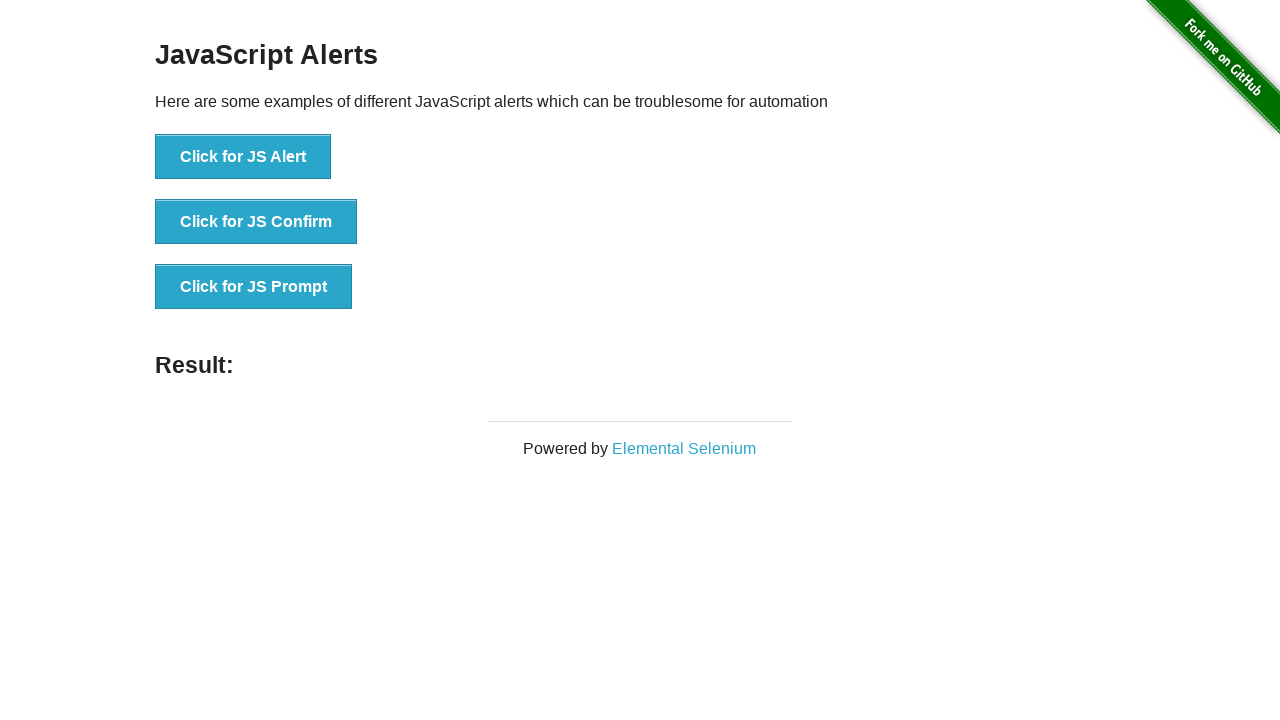

Set up dialog handler to accept confirmation alerts
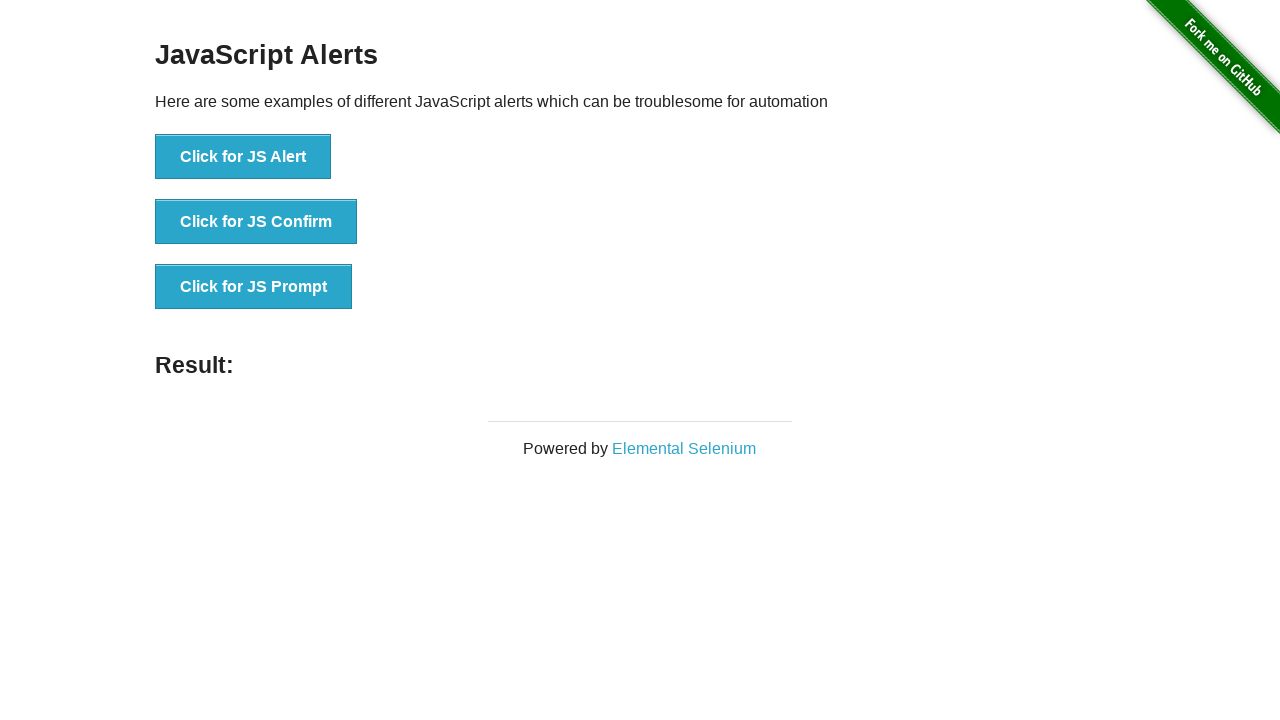

Clicked button to trigger JavaScript confirmation alert at (256, 222) on xpath=//button[text()='Click for JS Confirm']
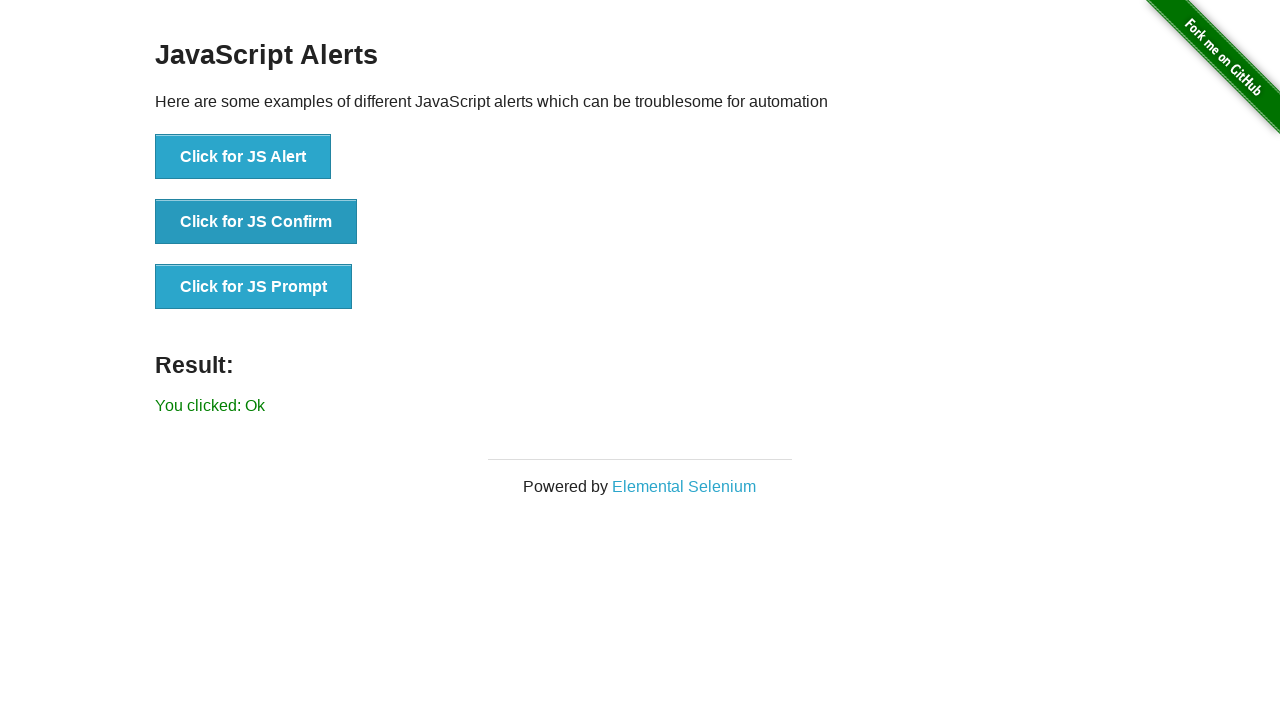

Confirmation alert accepted and result message appeared
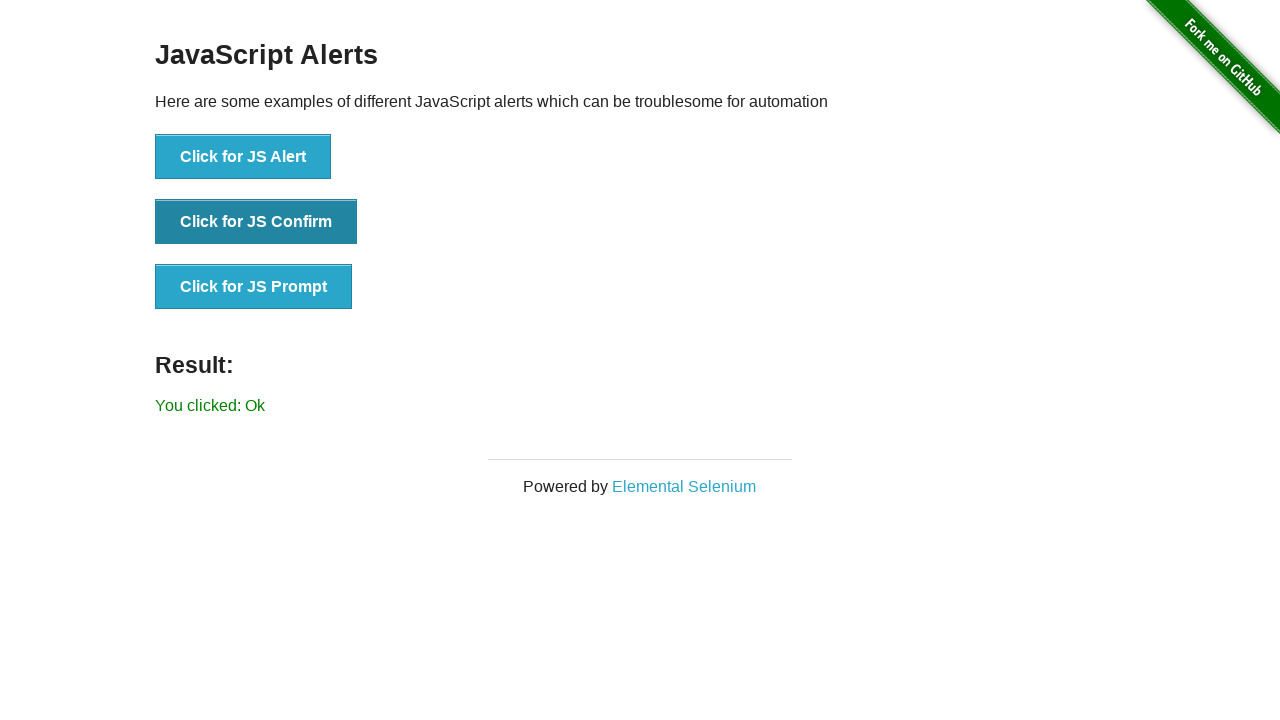

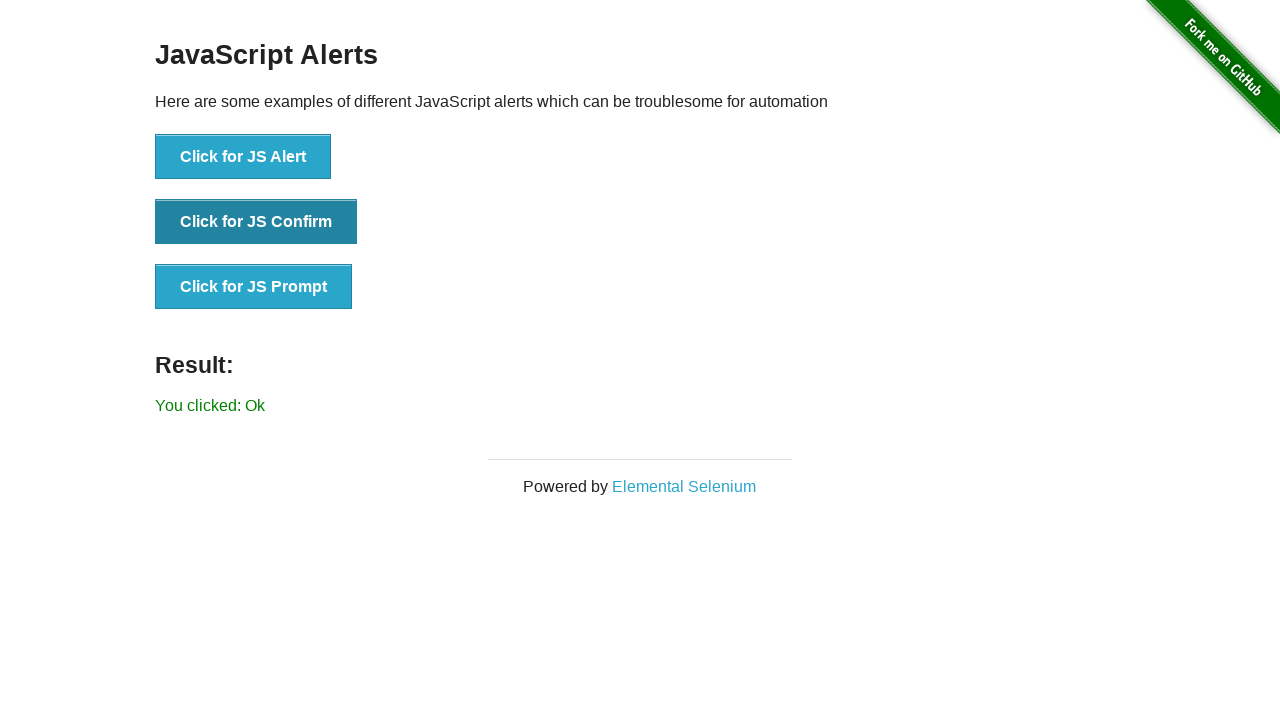